Validates the landing page elements including logo, welcome text, and clicks the Read More button to navigate to the about section

Starting URL: https://websitesdemos-4baf7.web.app/

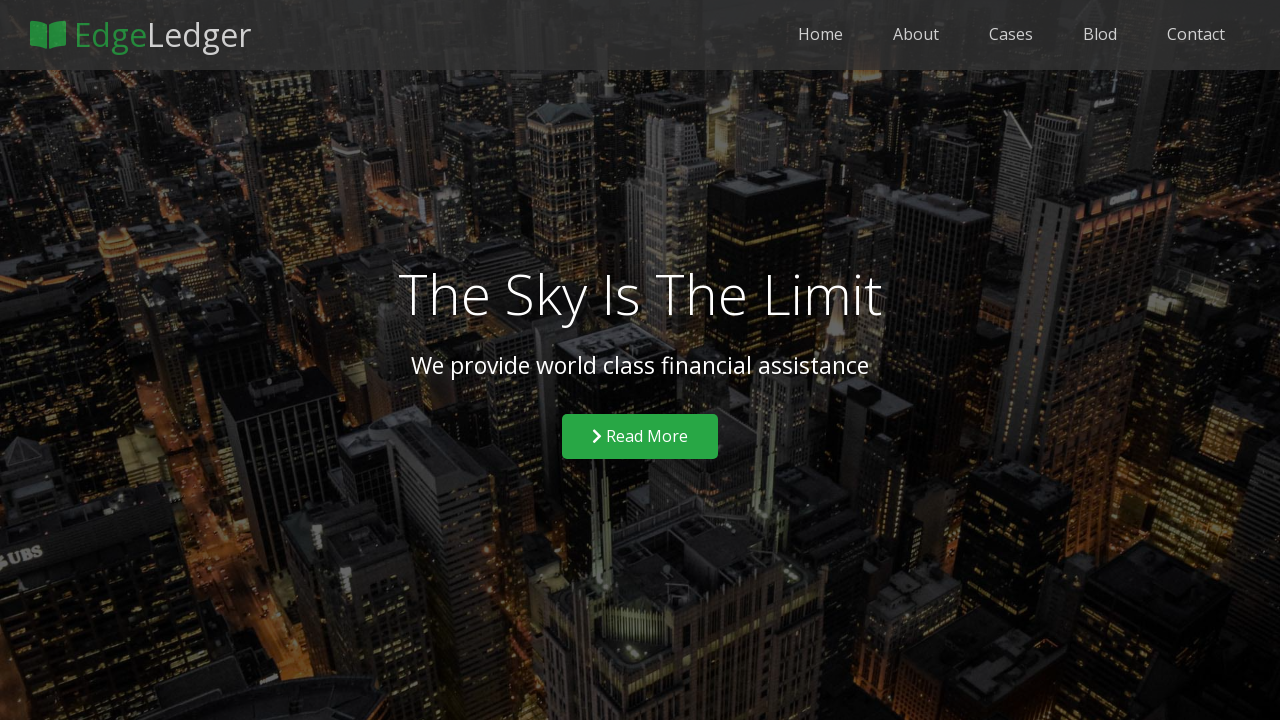

Logo icon loaded on landing page
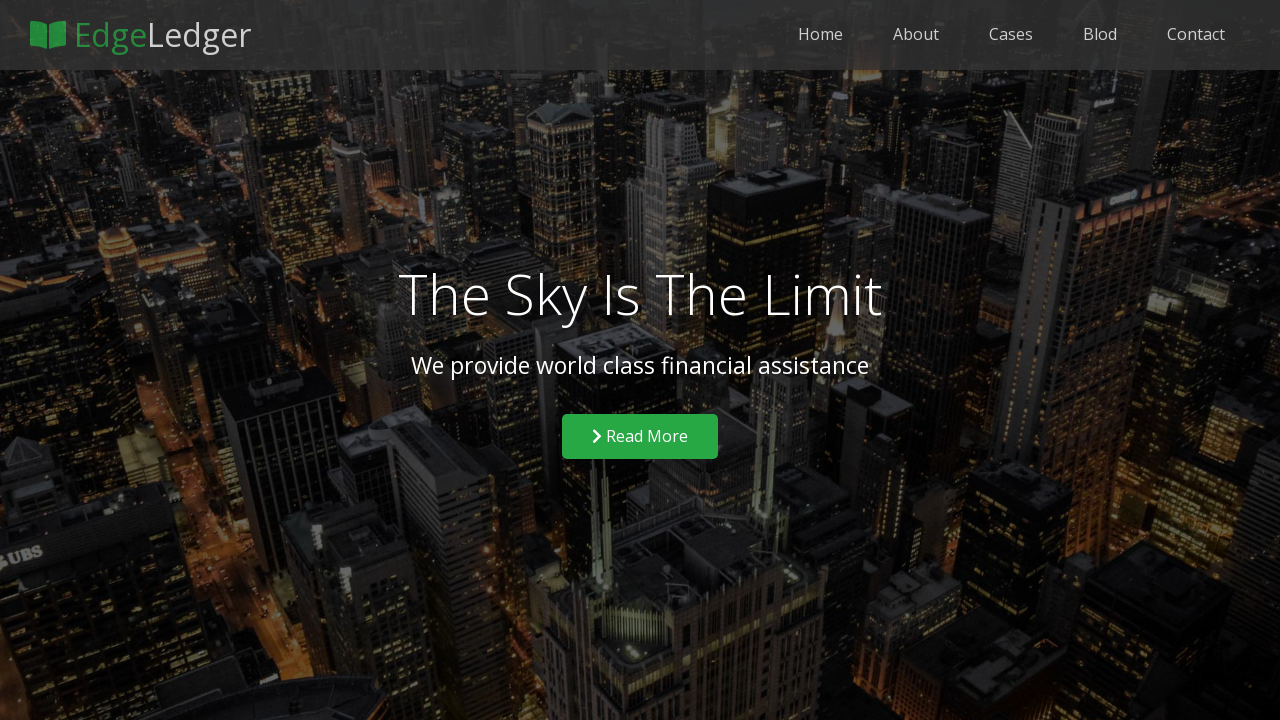

Logo text element loaded
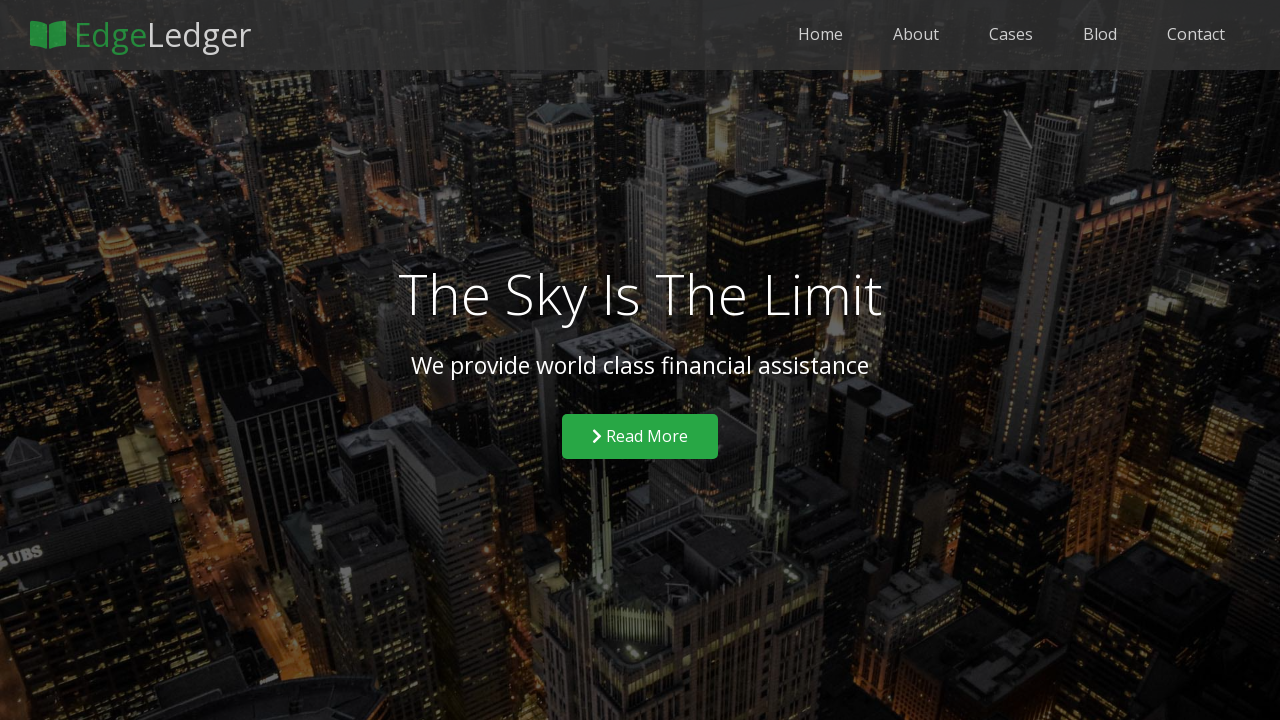

Read More button became visible
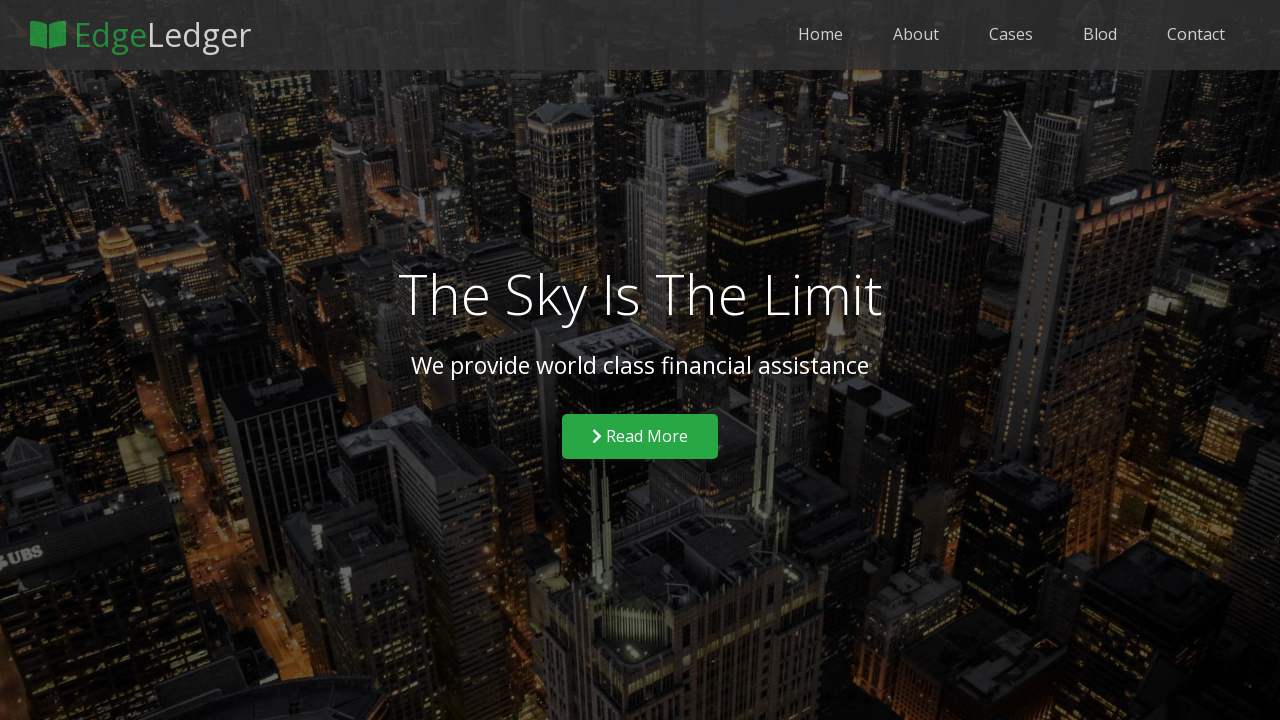

Clicked Read More button at (640, 436) on text=Read More
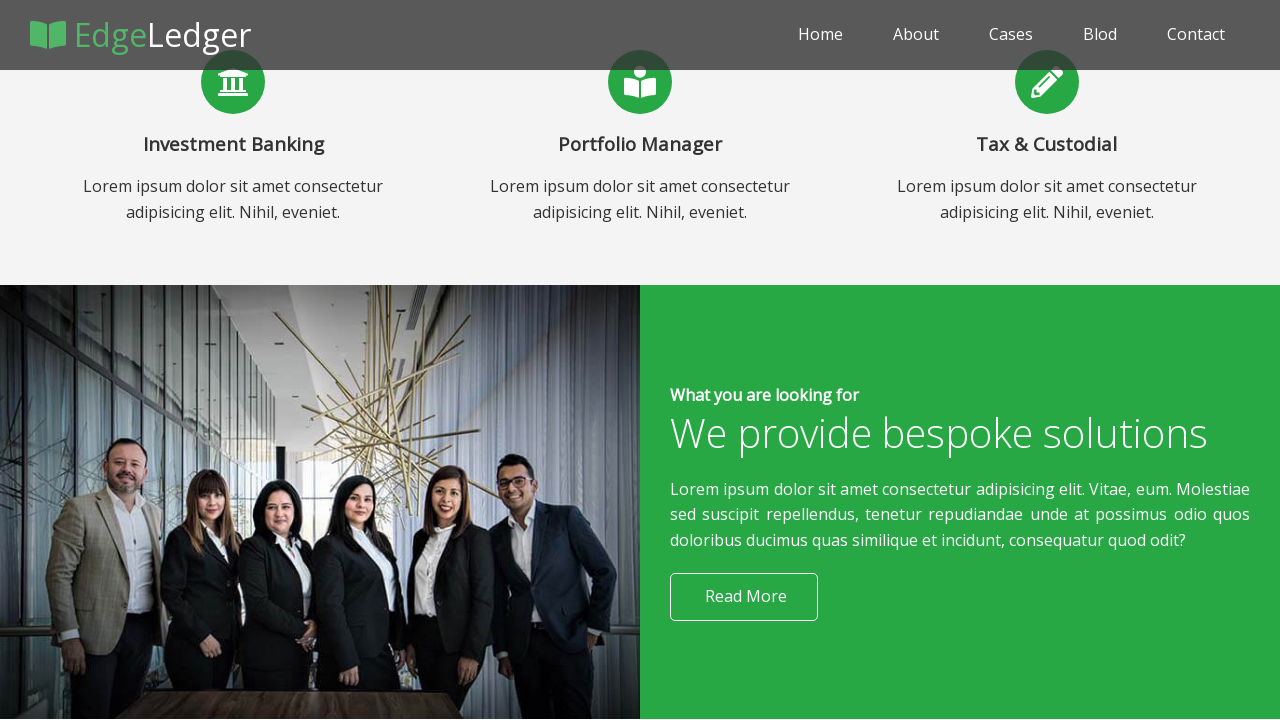

Successfully navigated to about section
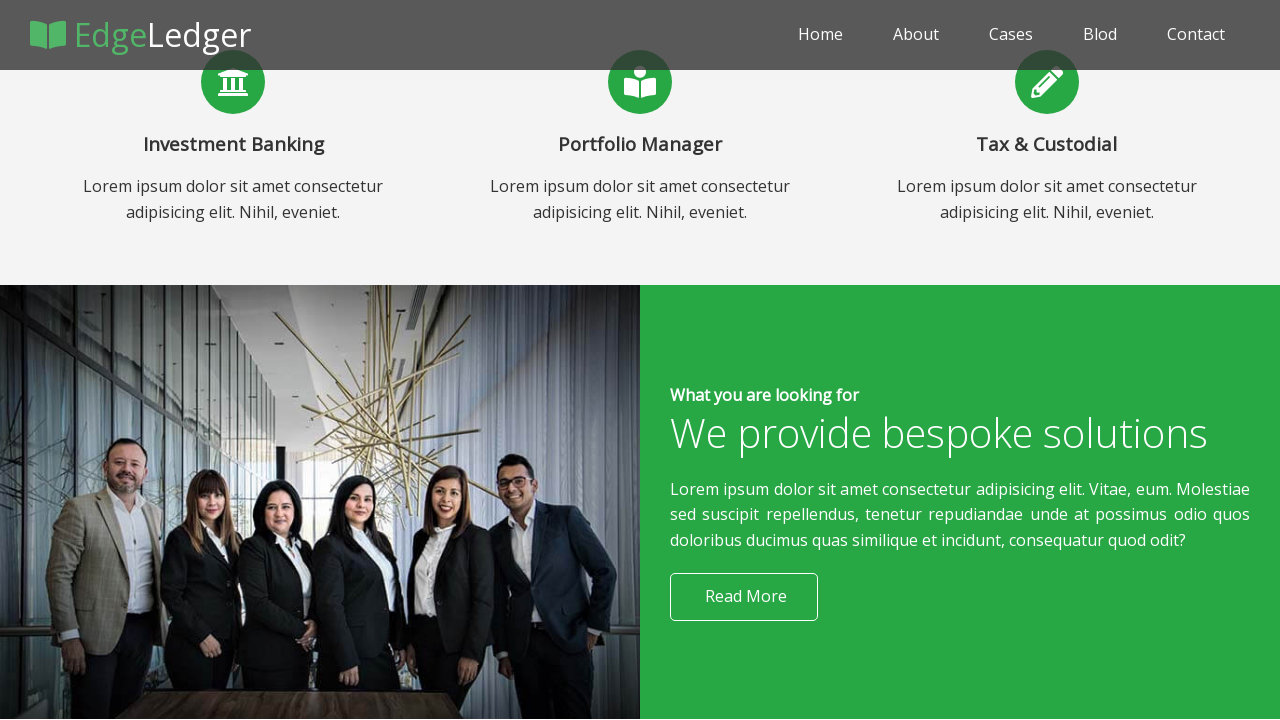

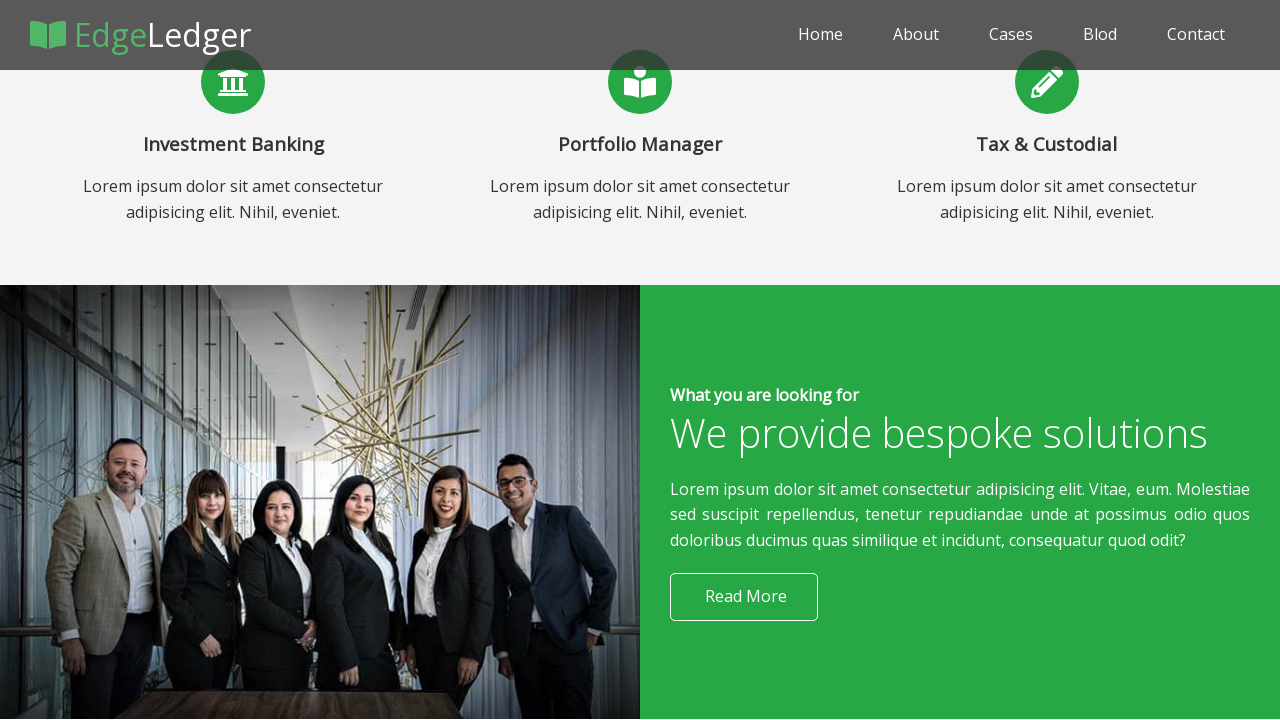